Navigates to a football statistics website, selects "All matches" option, filters by Argentina country, and verifies the match data table is displayed

Starting URL: https://www.adamchoi.co.uk/teamgoals/detailed

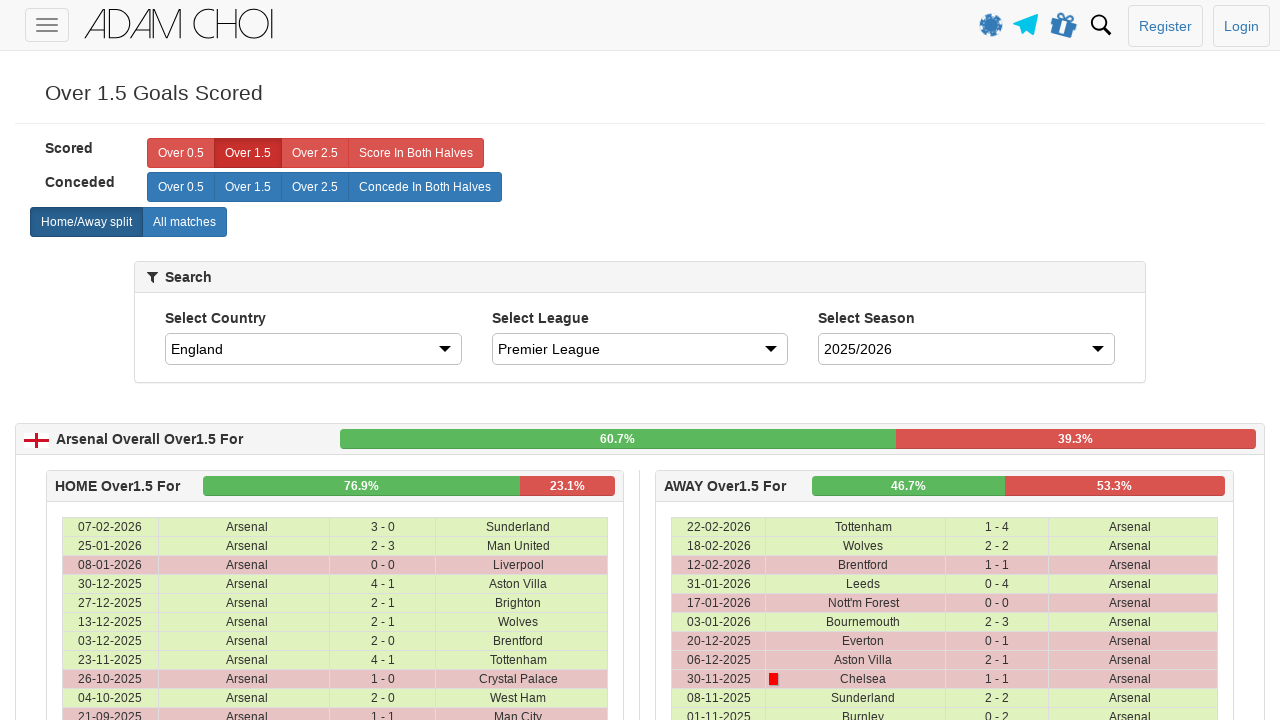

Clicked 'All matches' button to show all matches at (184, 222) on xpath=//*[@id="page-wrapper"]/div/home-away-selector/div/div/div/div/label[2]
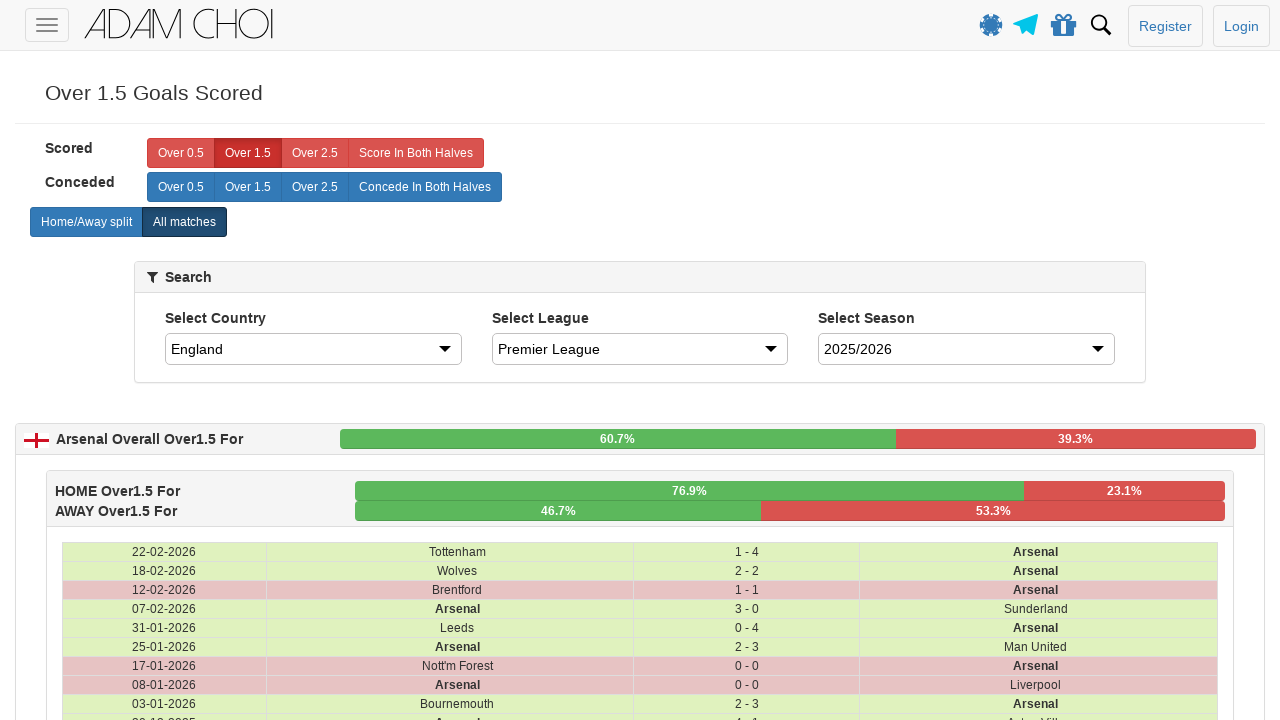

Selected Argentina from the country dropdown on #country
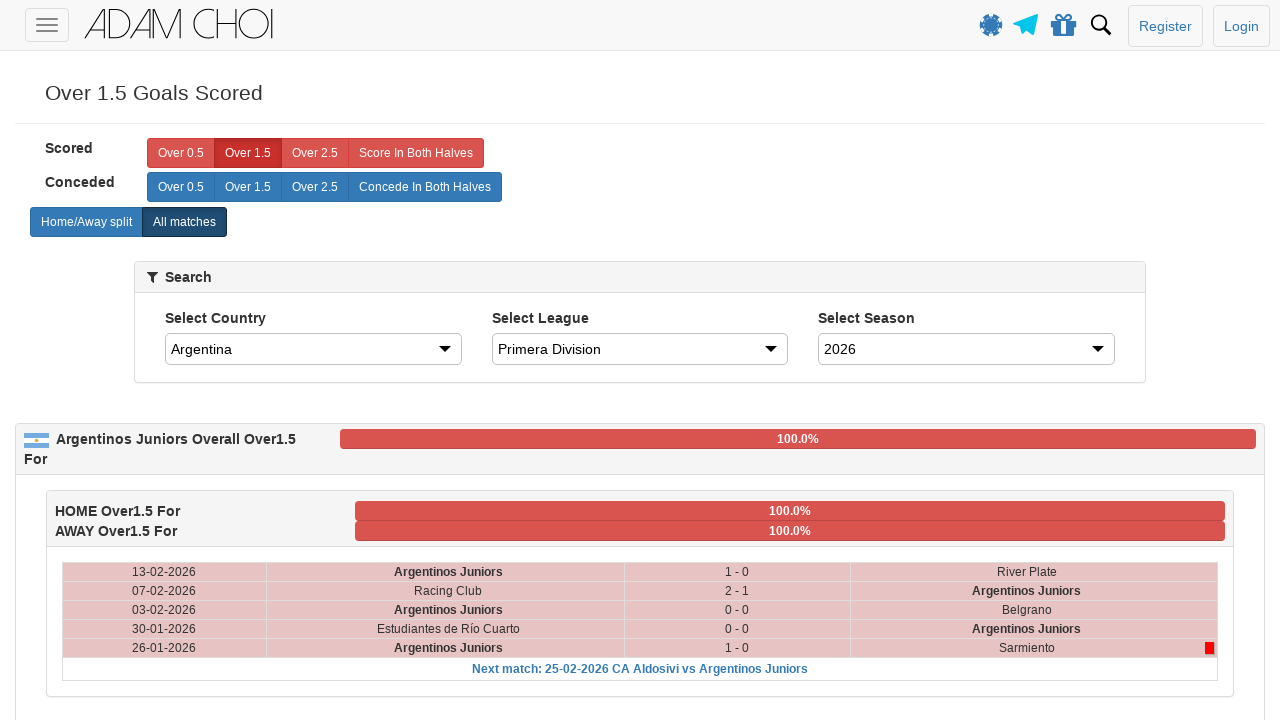

Match data table loaded successfully
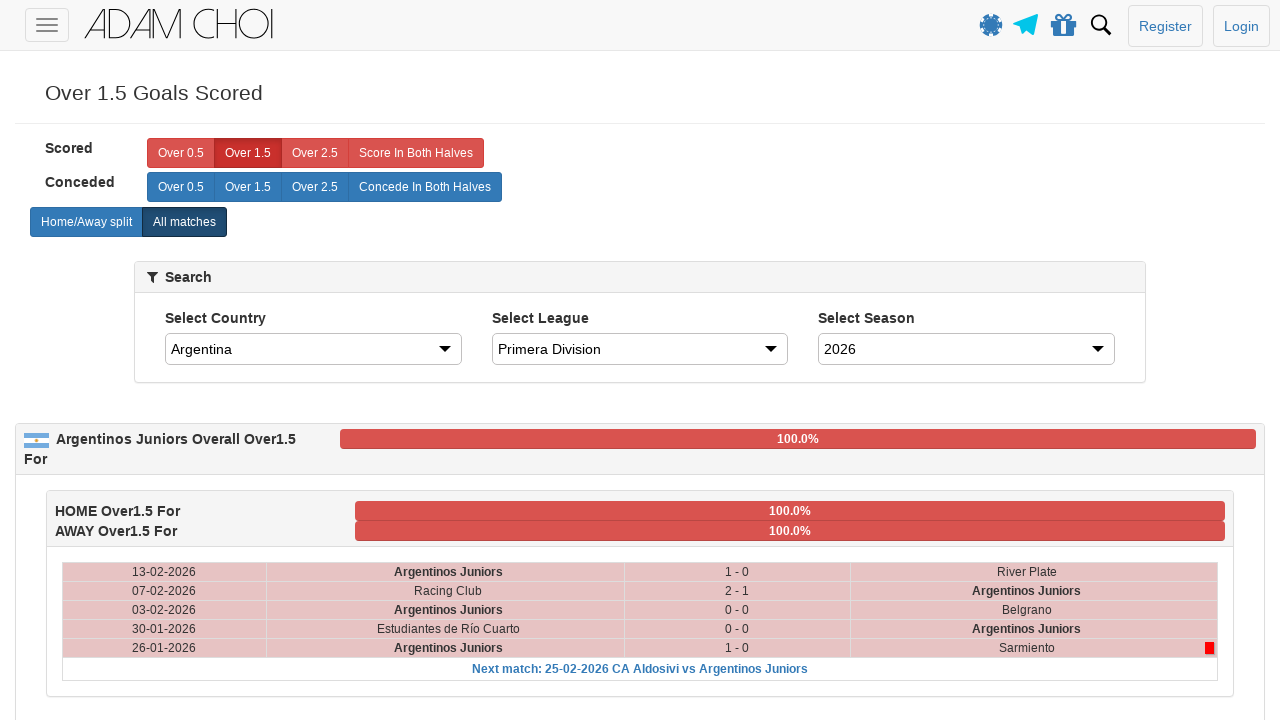

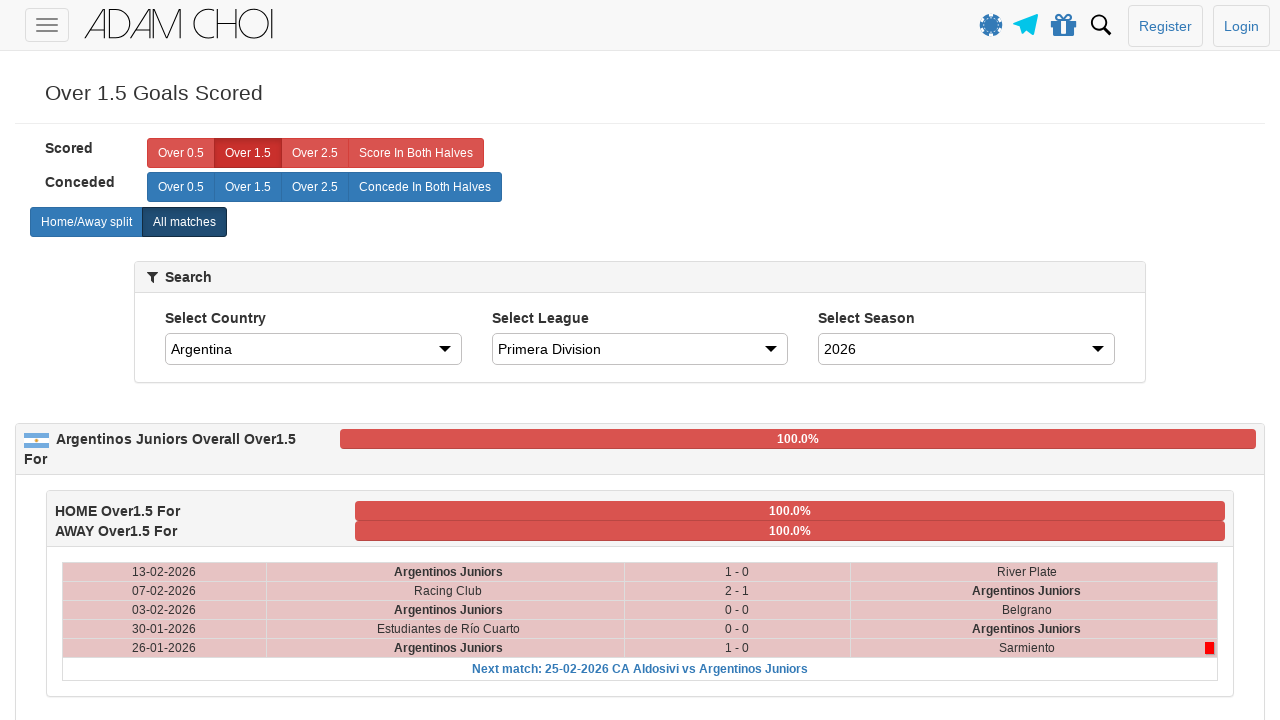